Tests the practice form on DemoQA by filling out personal details including name, email, gender, phone number, date of birth, hobbies, and address, then submits the form and verifies the success message.

Starting URL: https://demoqa.com/automation-practice-form

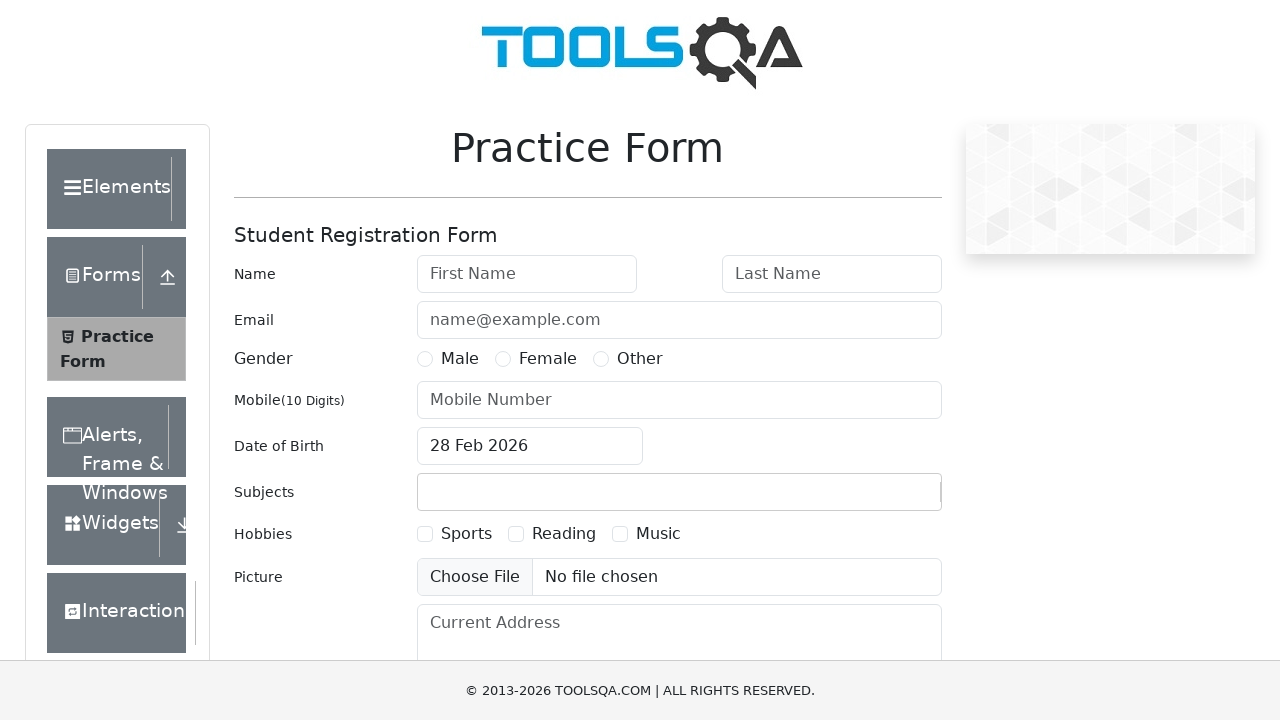

Filled first name field with 'Marcus' on #firstName
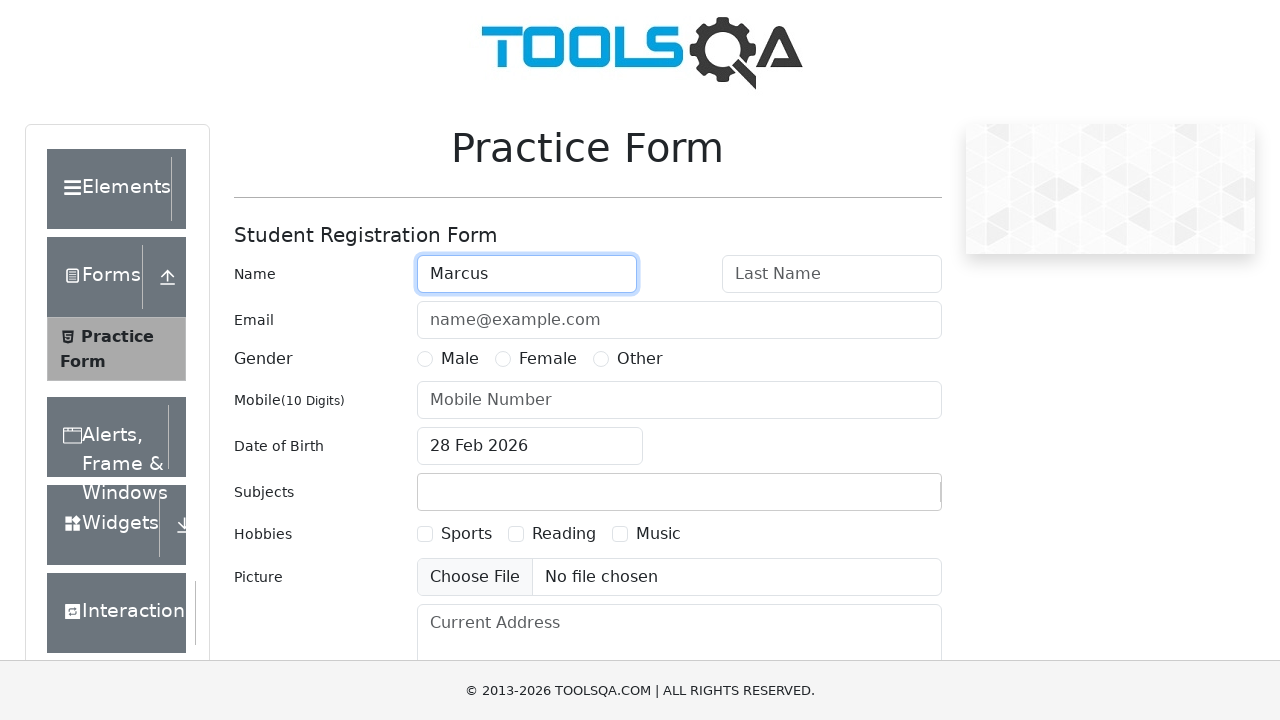

Filled last name field with 'Thompson' on #lastName
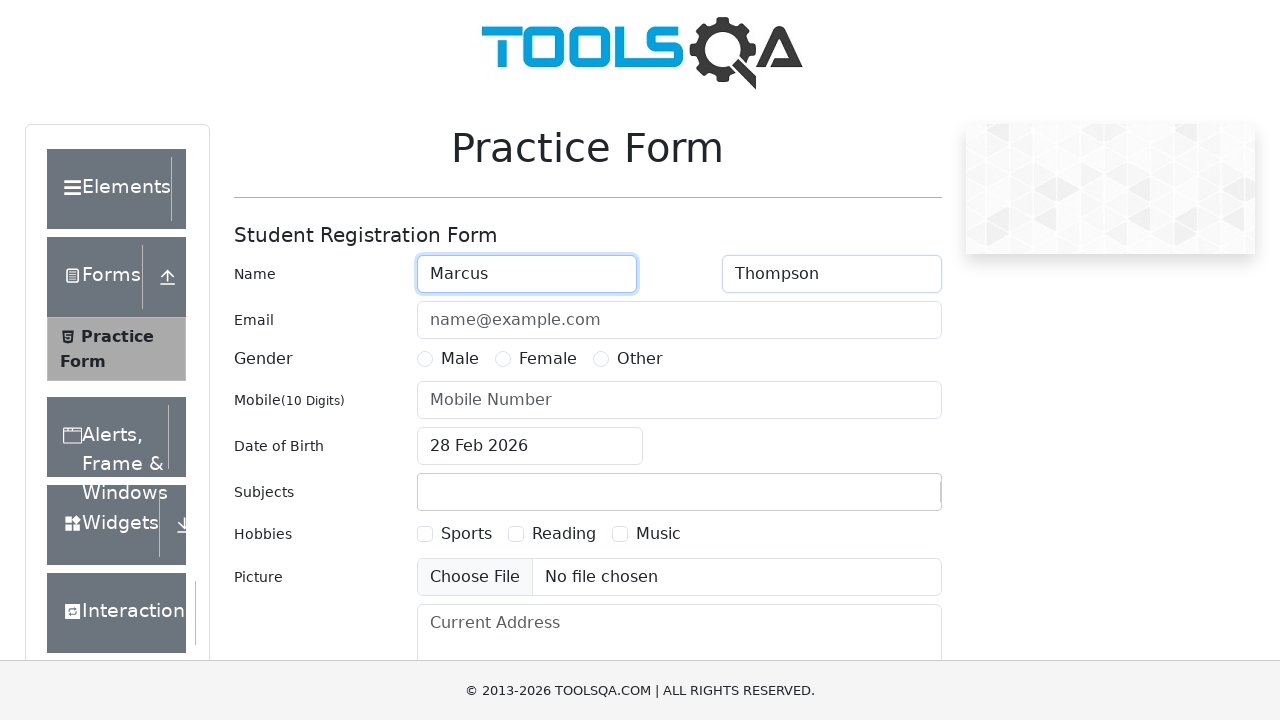

Filled email field with 'marcus.thompson@testmail.com' on #userEmail
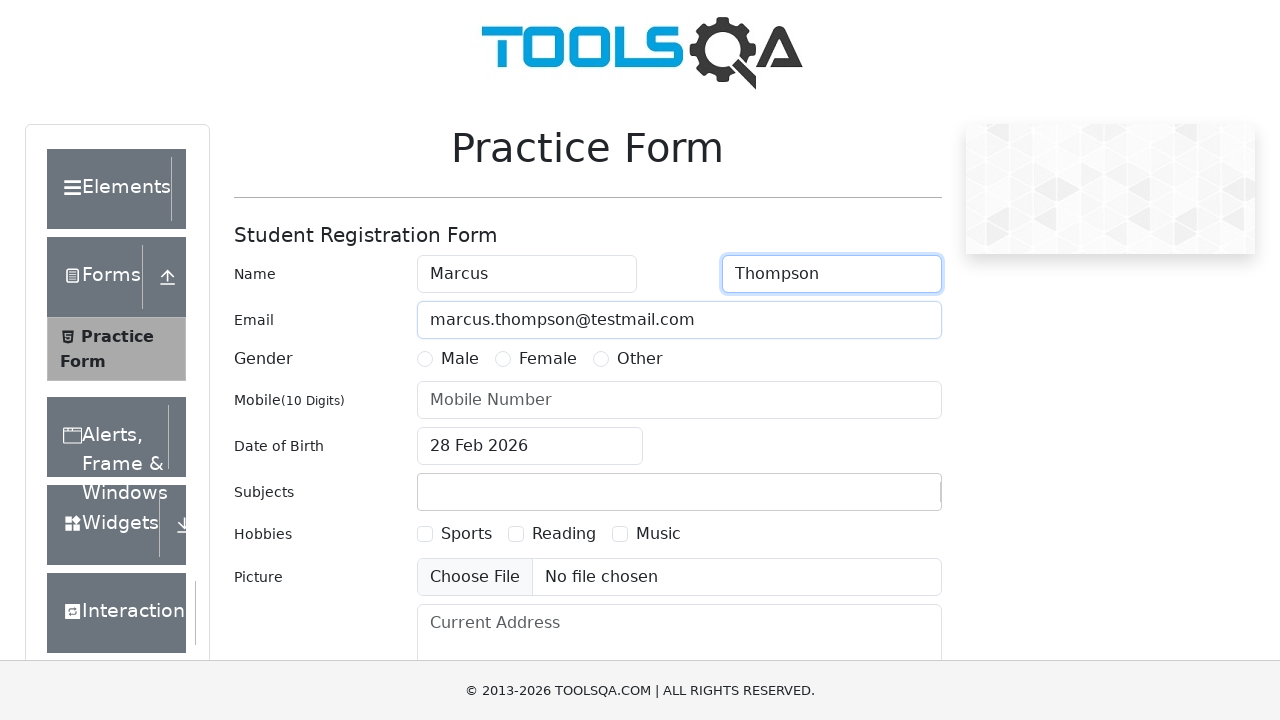

Selected Male gender option at (460, 359) on label[for='gender-radio-1']
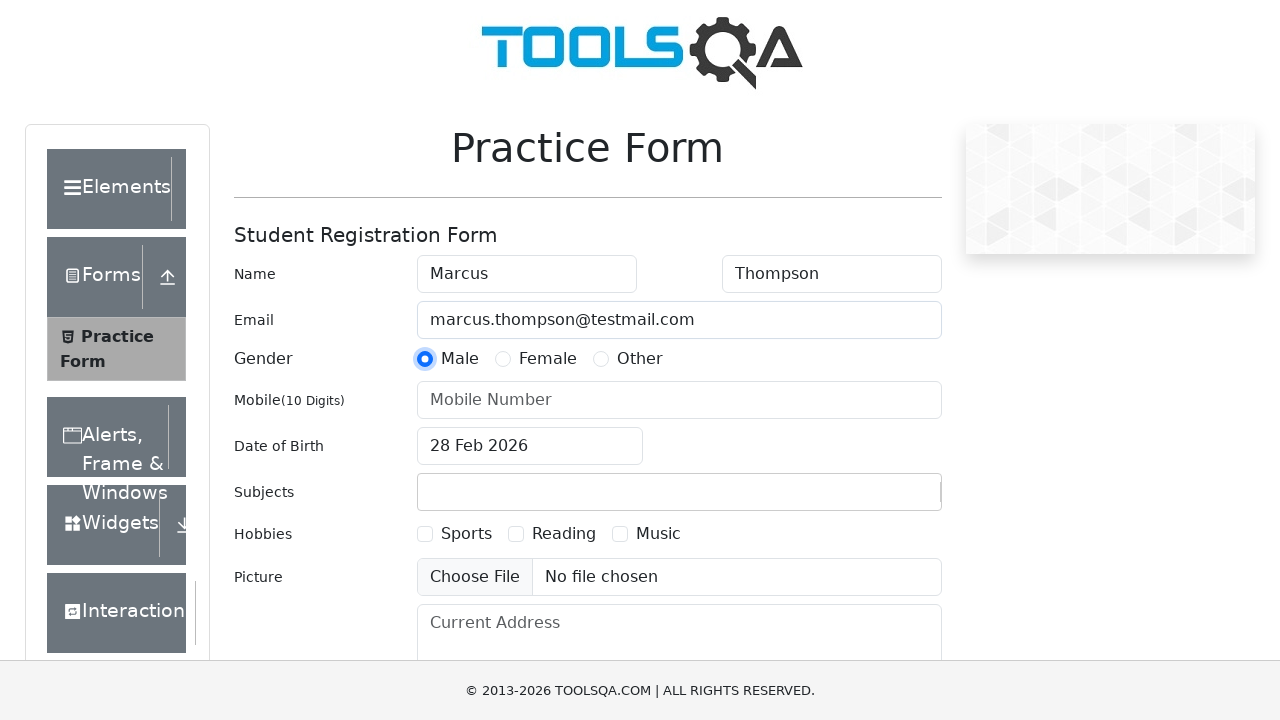

Filled phone number field with '9876543210' on #userNumber
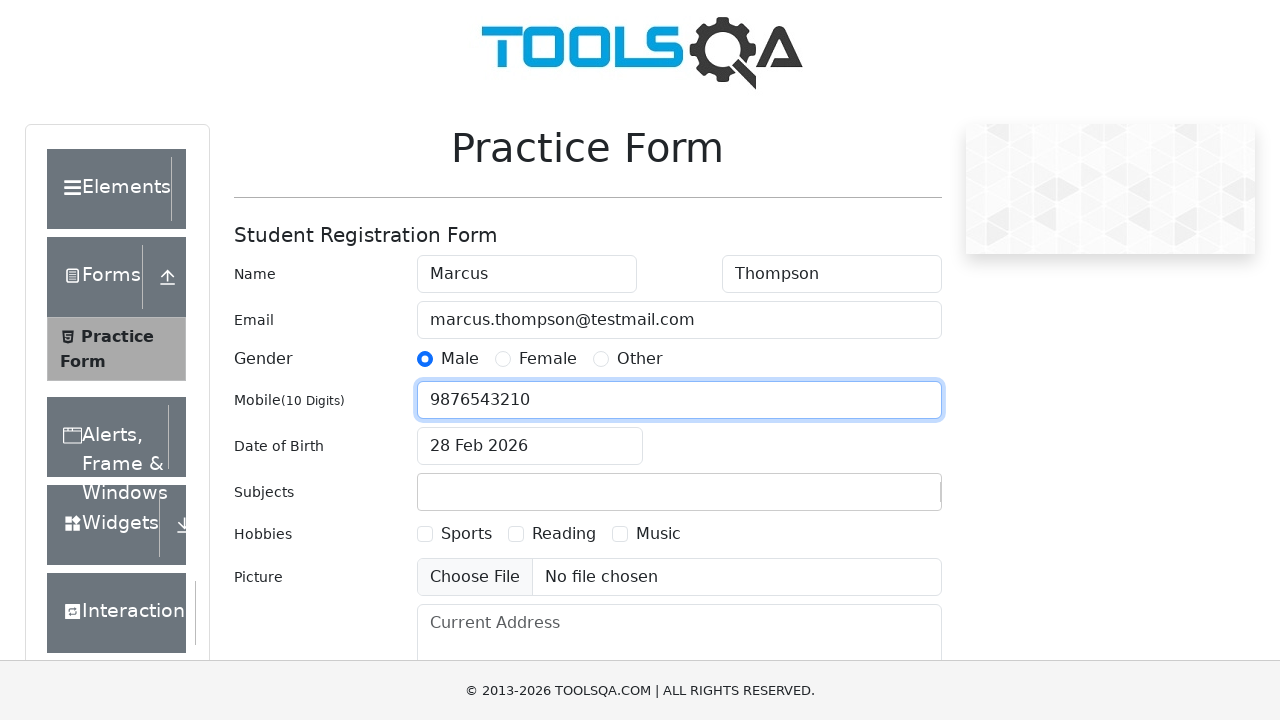

Clicked date of birth input to open calendar at (530, 446) on #dateOfBirthInput
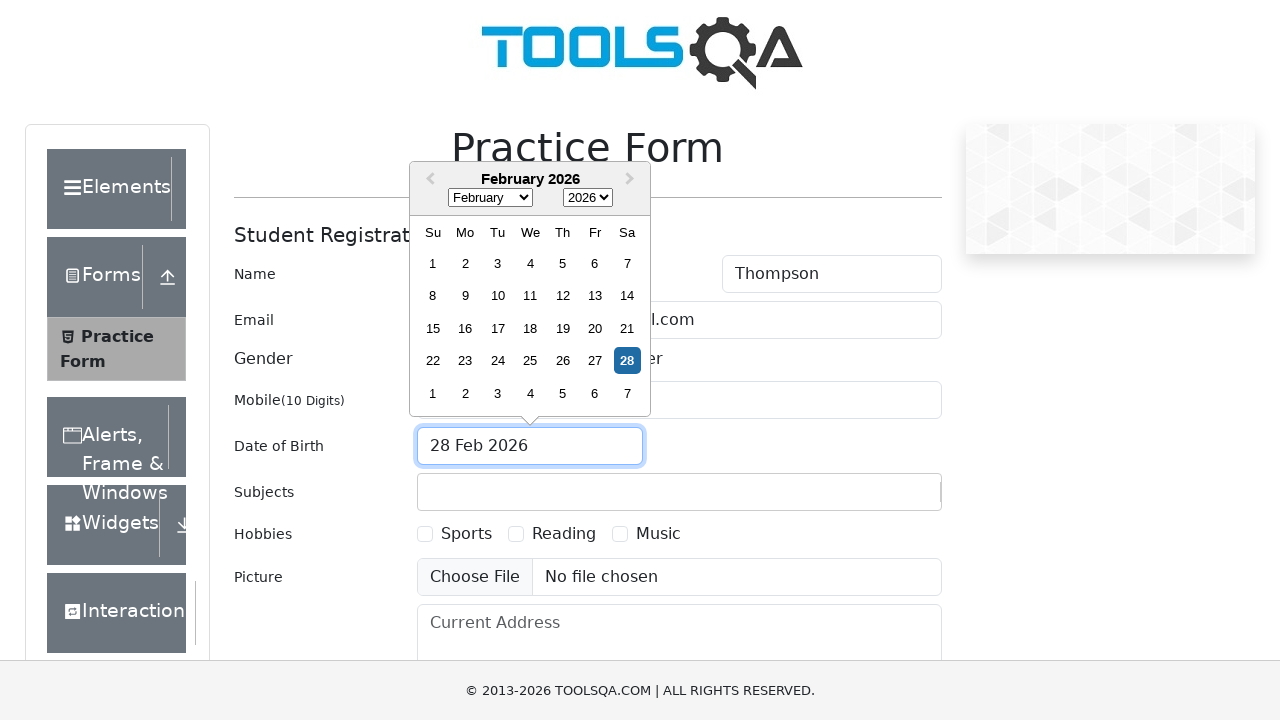

Selected December from month dropdown on .react-datepicker__month-select
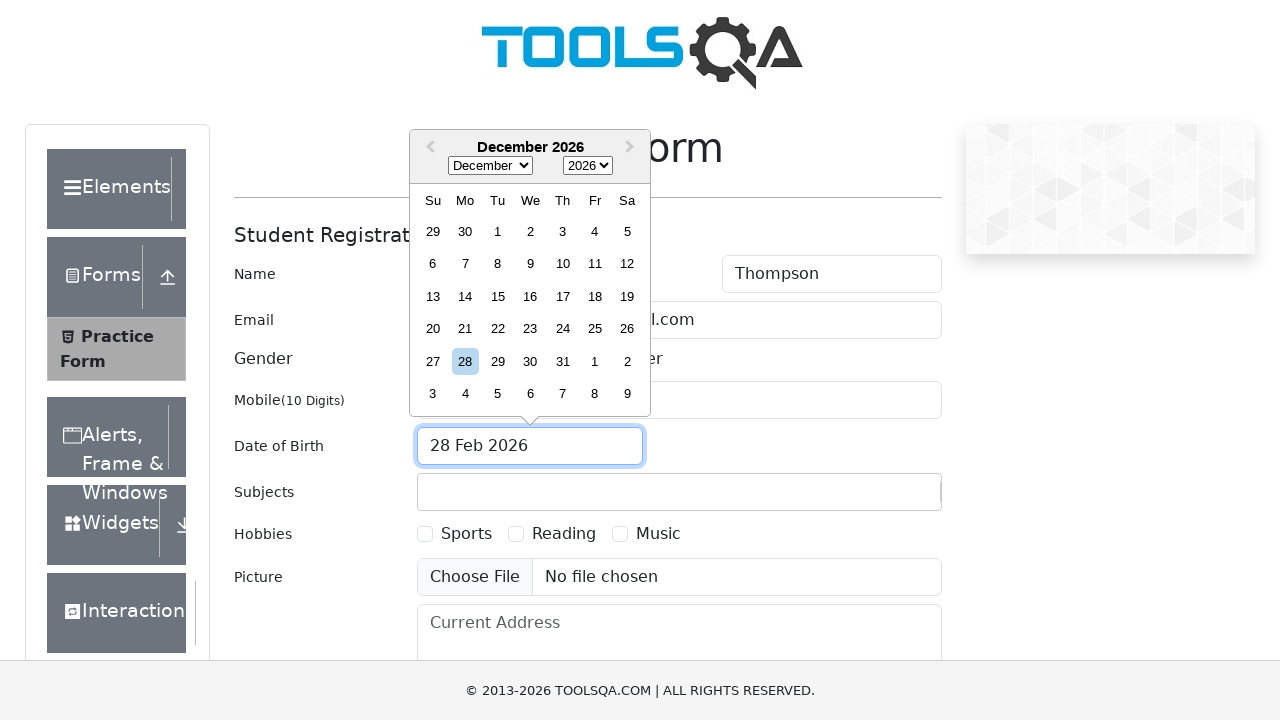

Selected 1990 from year dropdown on .react-datepicker__year-select
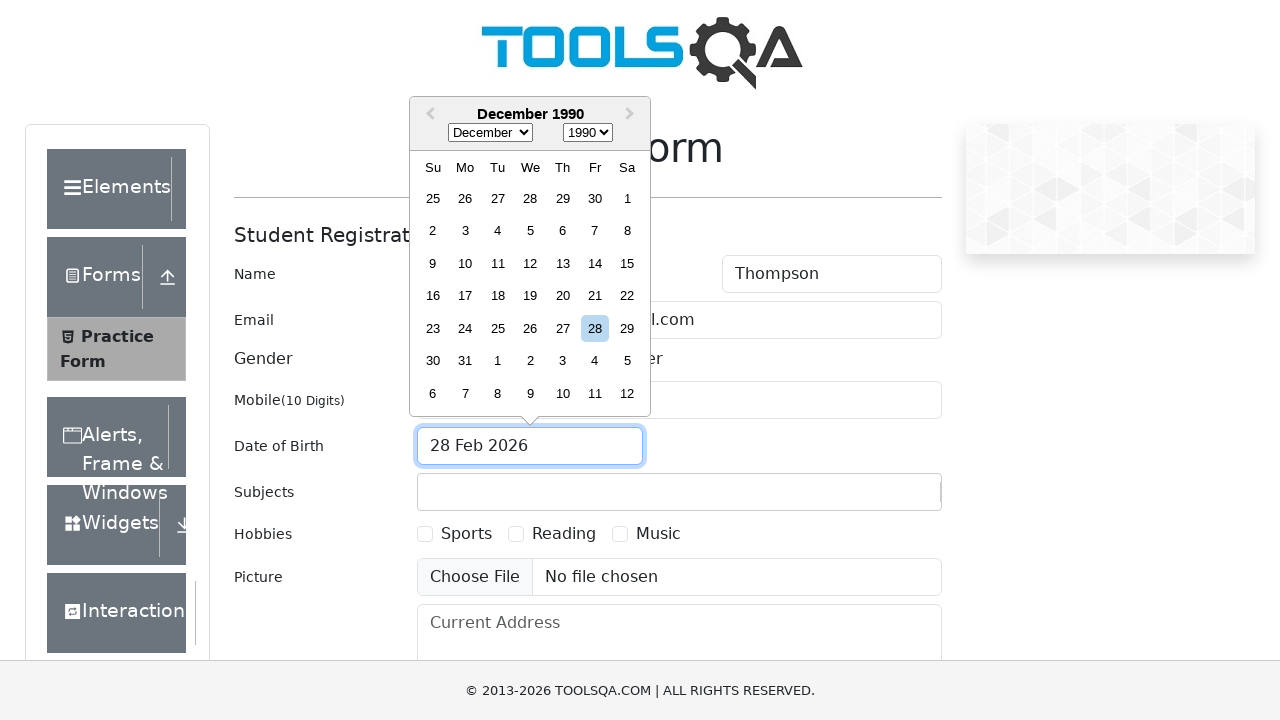

Selected day 21 from calendar at (595, 296) on .react-datepicker__day--021:not(.react-datepicker__day--outside-month)
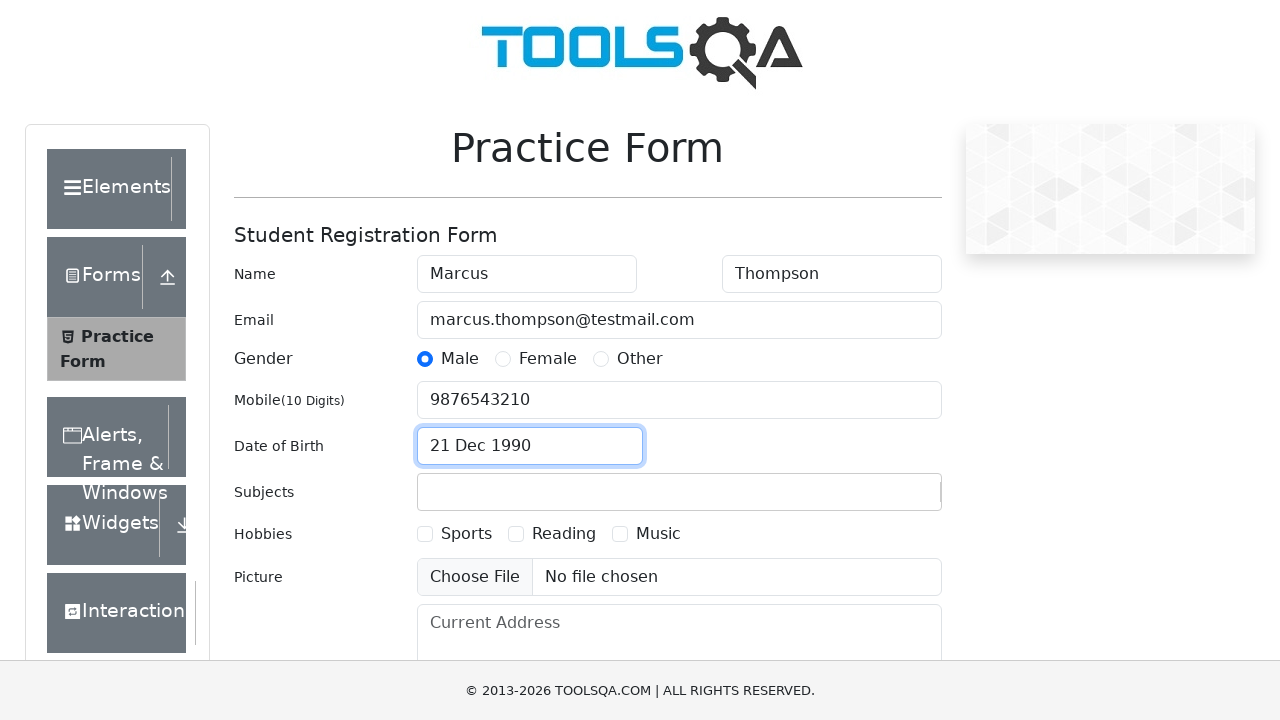

Selected Sports hobby checkbox at (466, 534) on label[for='hobbies-checkbox-1']
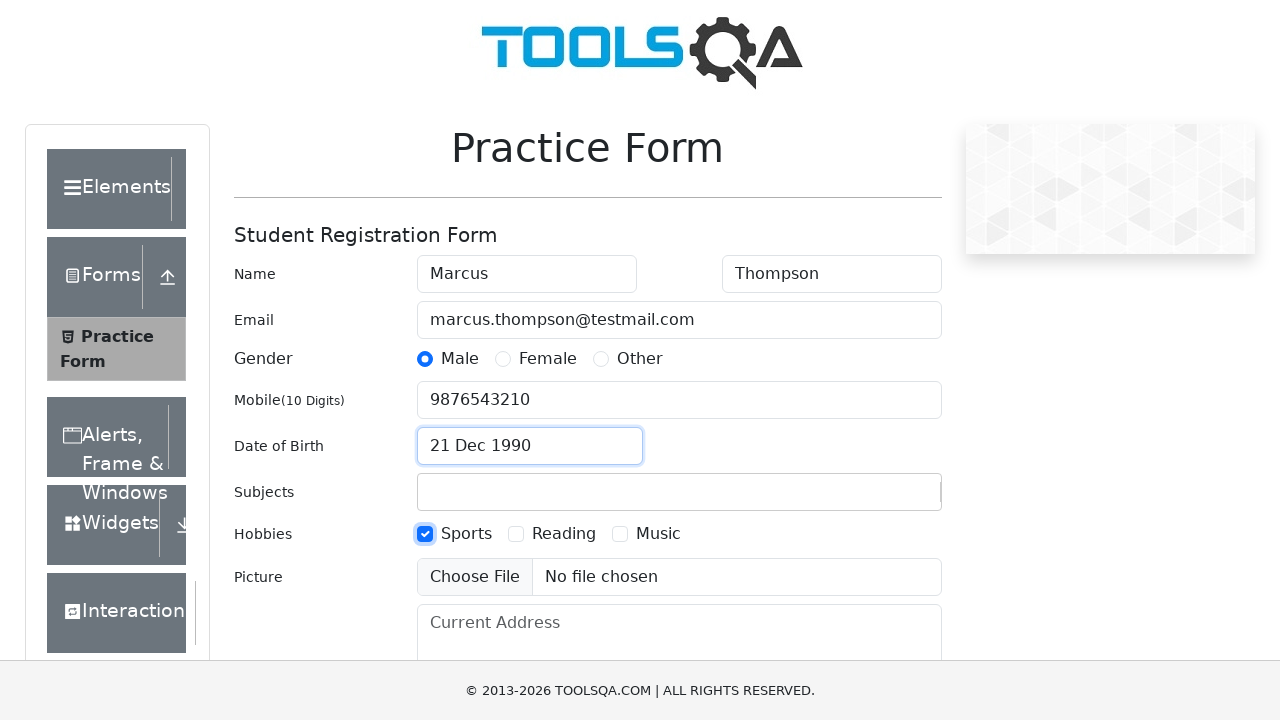

Filled current address with '123 Oak Street, San Francisco, CA 94102' on textarea#currentAddress
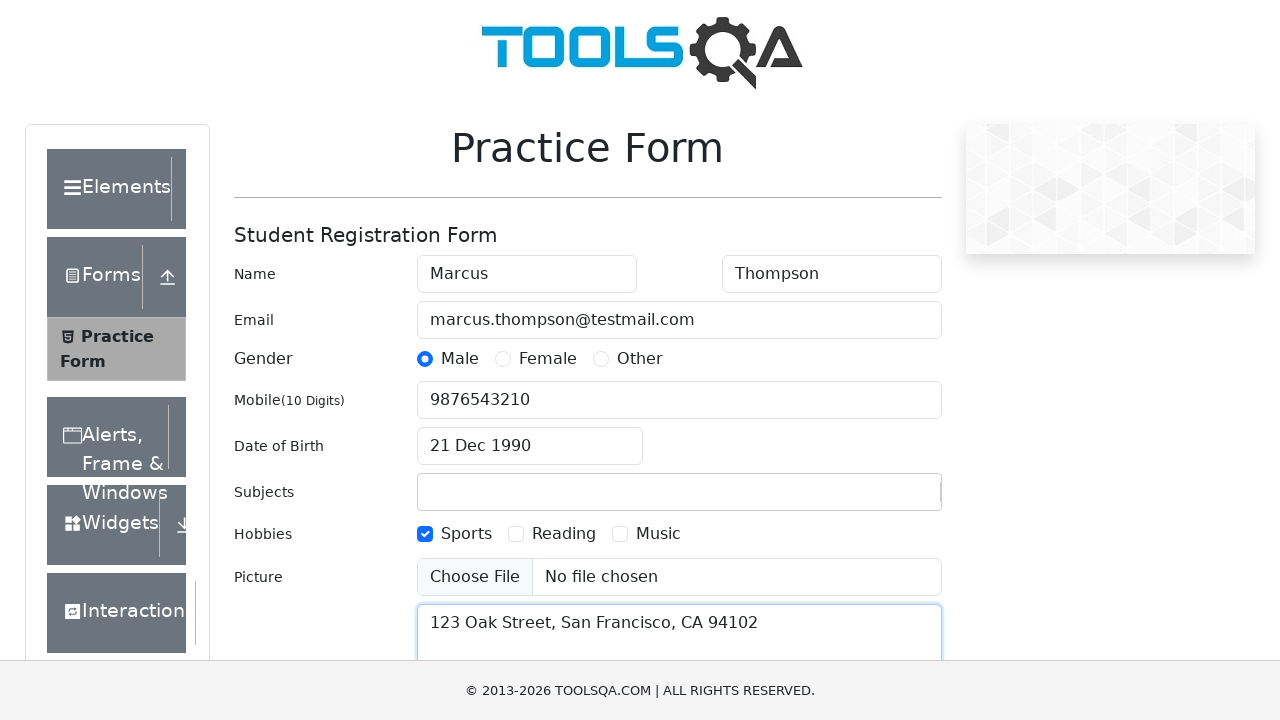

Clicked submit button to submit the form at (885, 499) on #submit
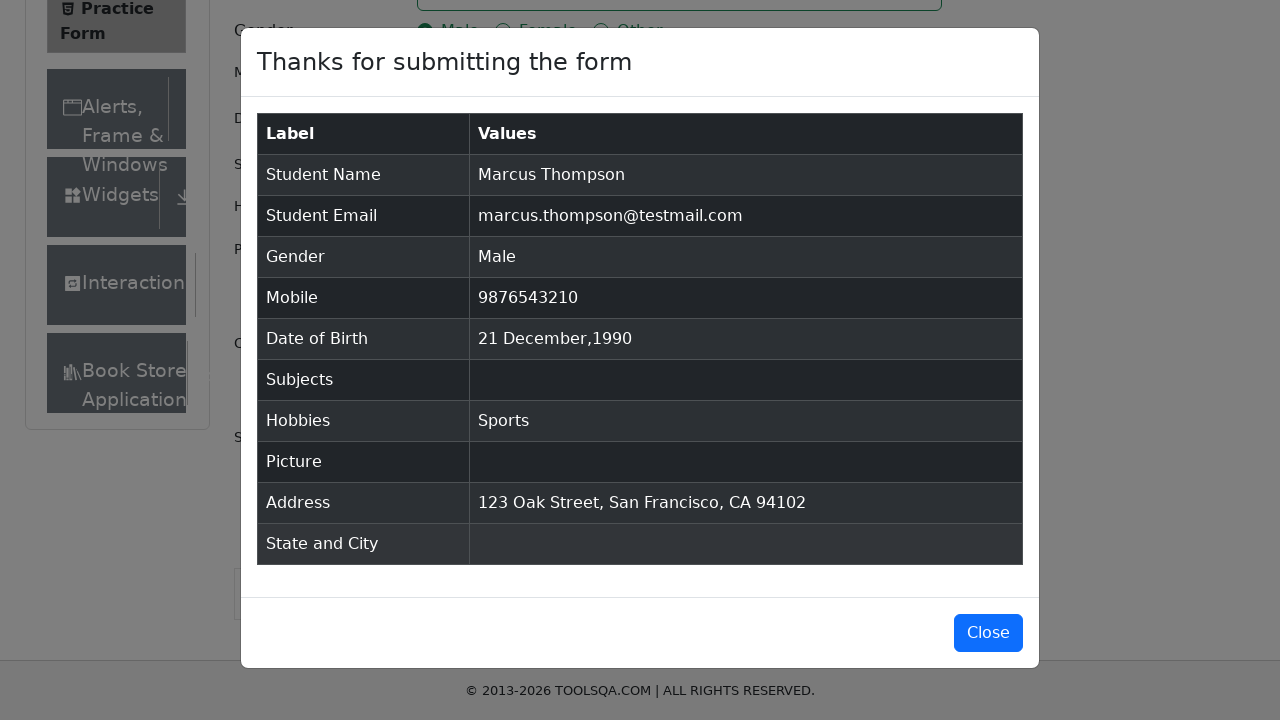

Success modal appeared with confirmation message
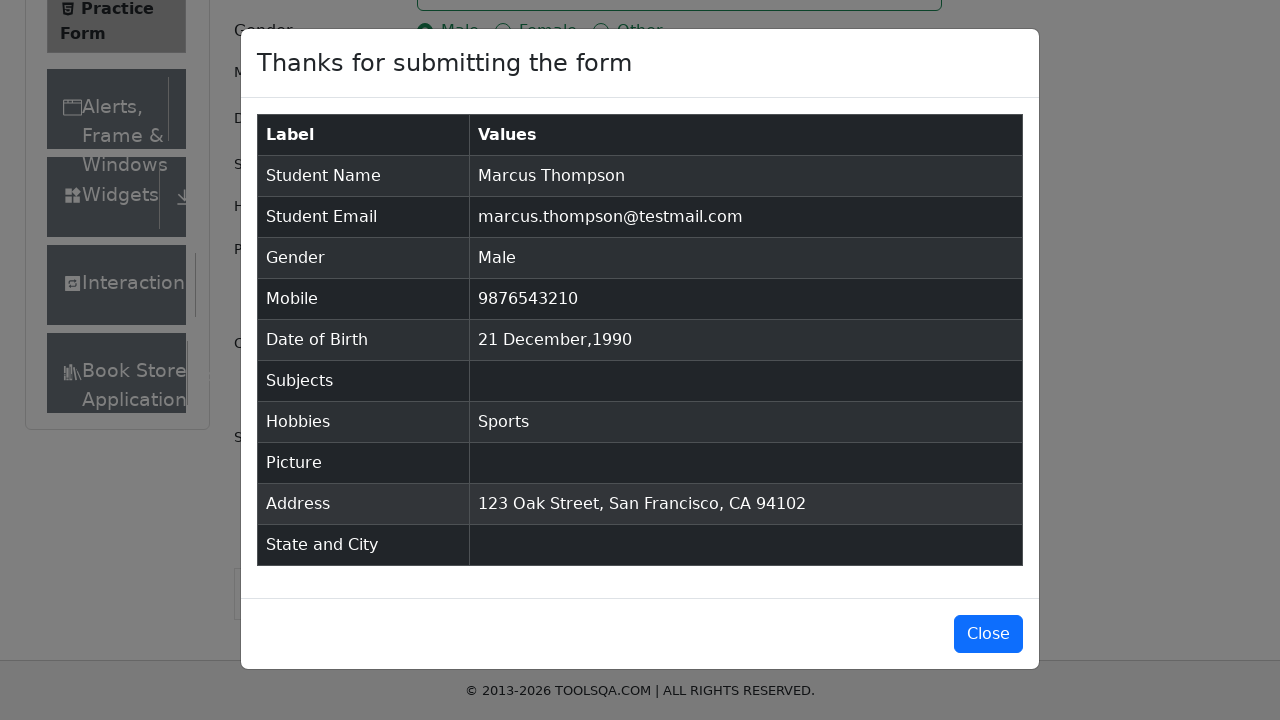

Closed the success modal at (988, 634) on #closeLargeModal
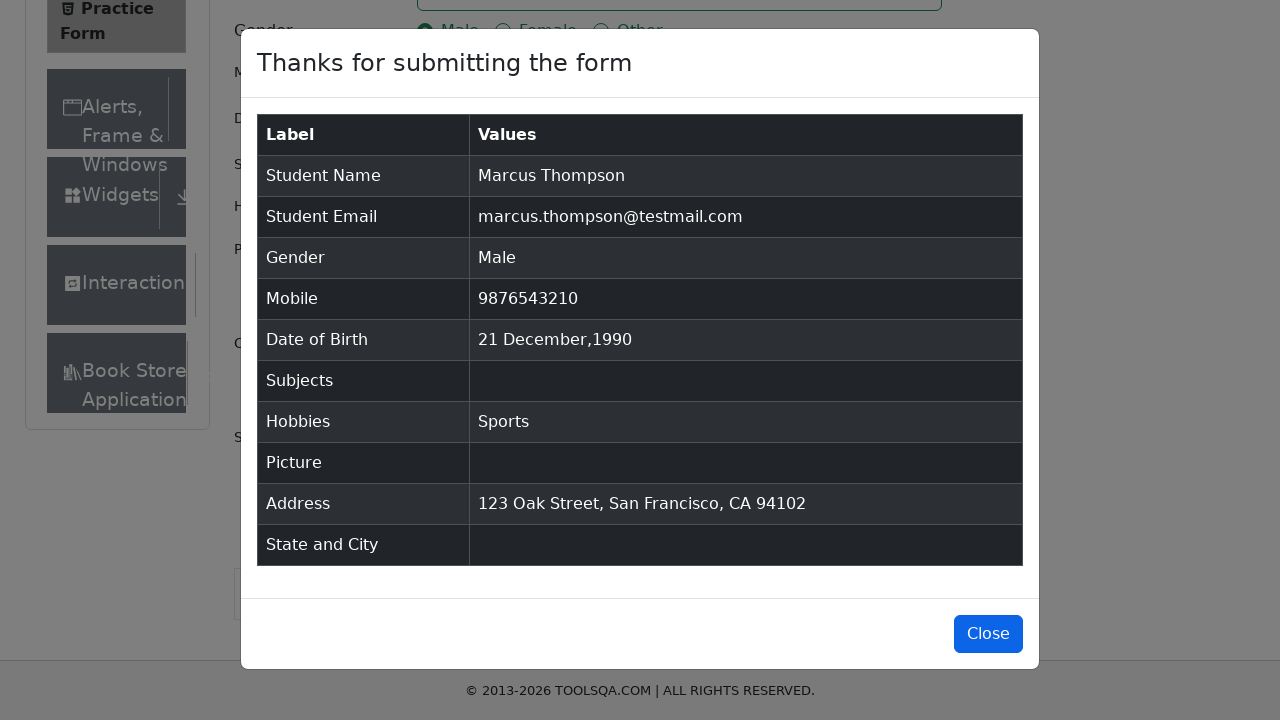

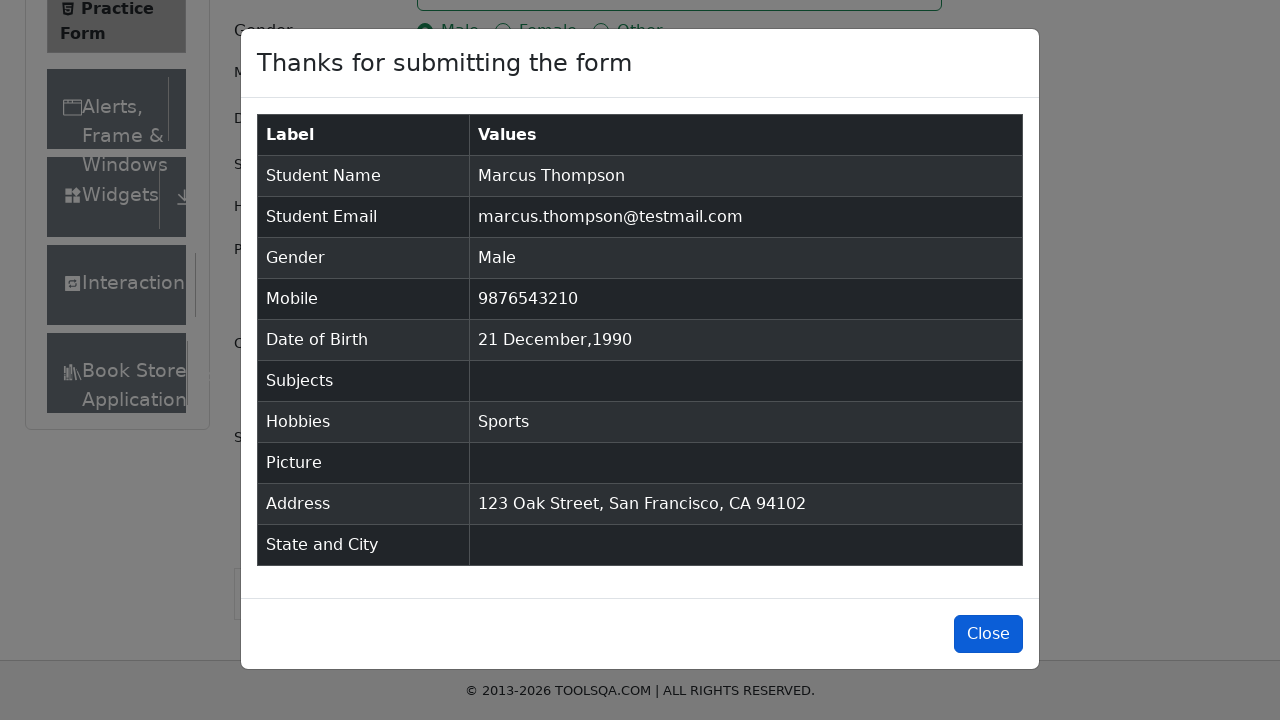